Tests a React burger menu component by clicking the menu icon, waiting for the slide menu to appear, and clicking the Alerts link

Starting URL: http://negomi.github.io/react-burger-menu/

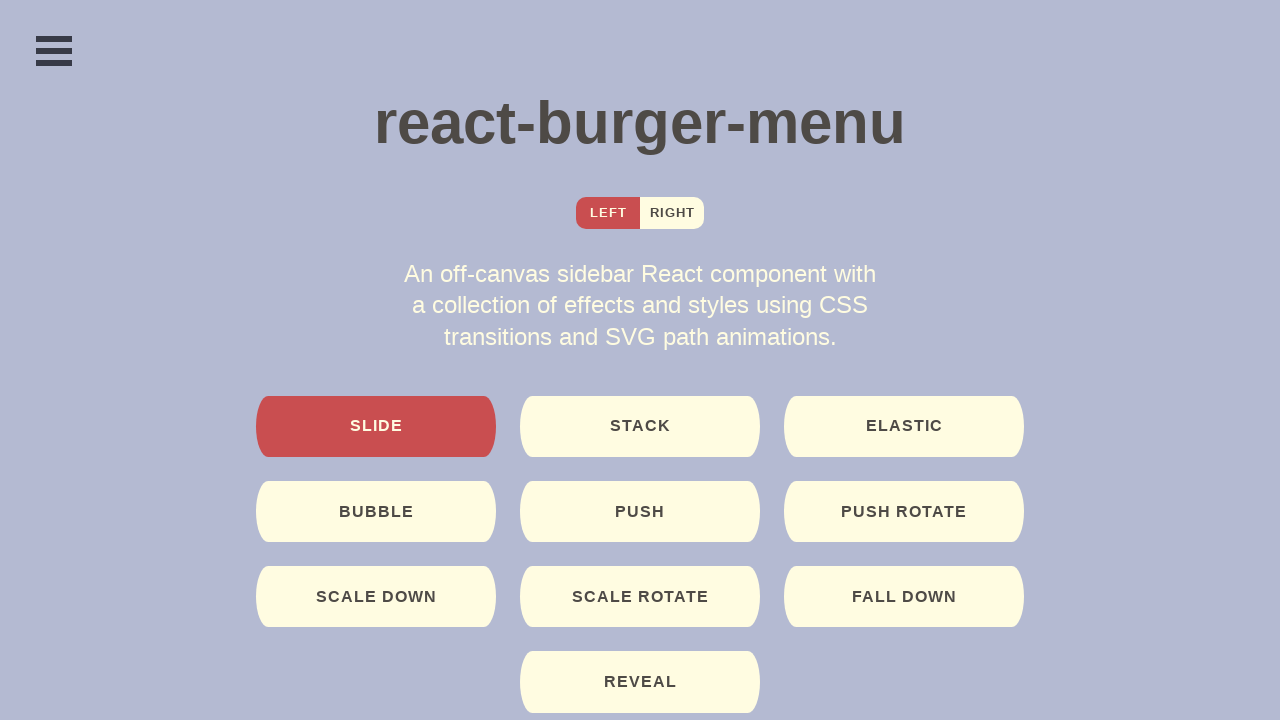

Clicked burger menu icon at (54, 51) on _react=BurgerIcon
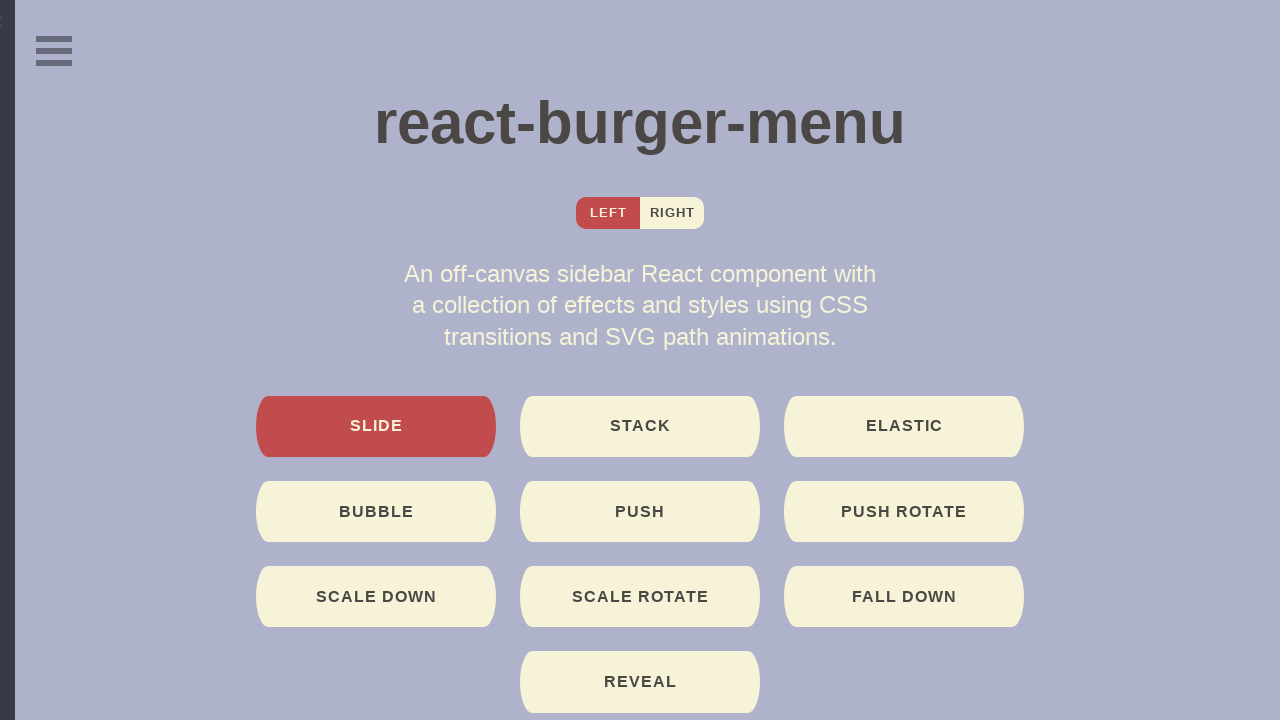

Slide menu appeared and became visible
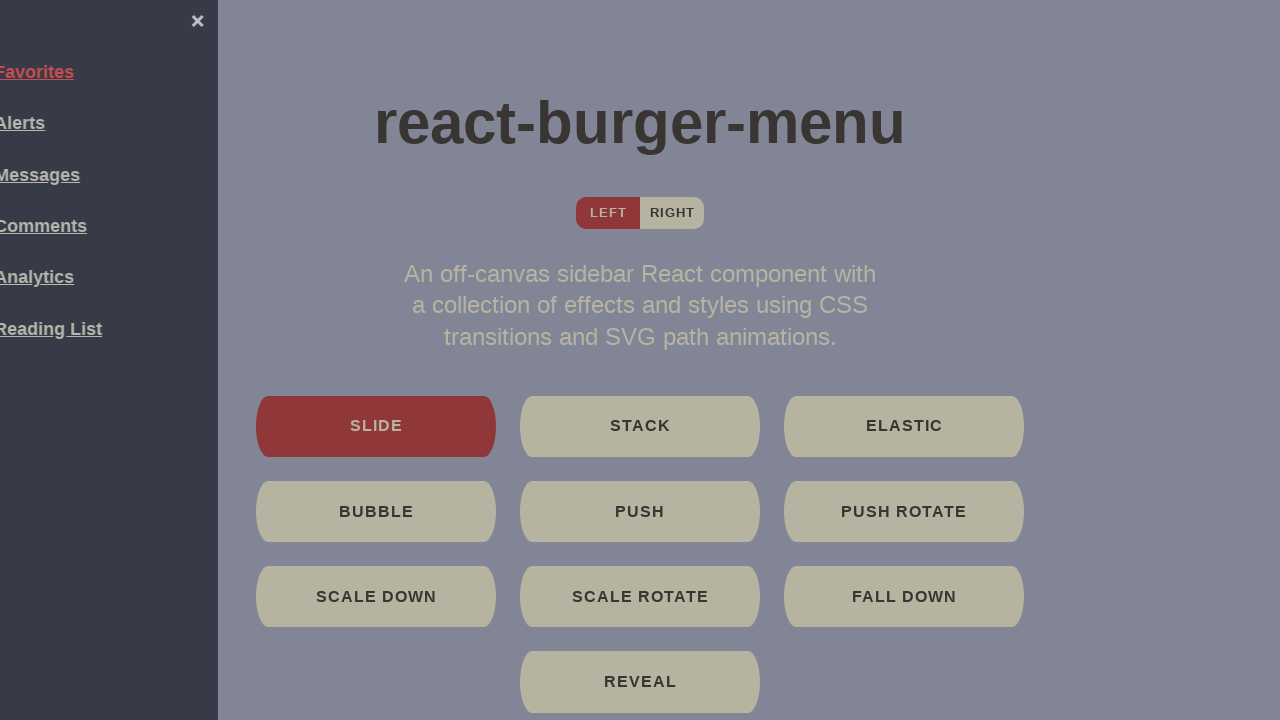

Clicked Alerts link in menu at (101, 123) on text=Alerts
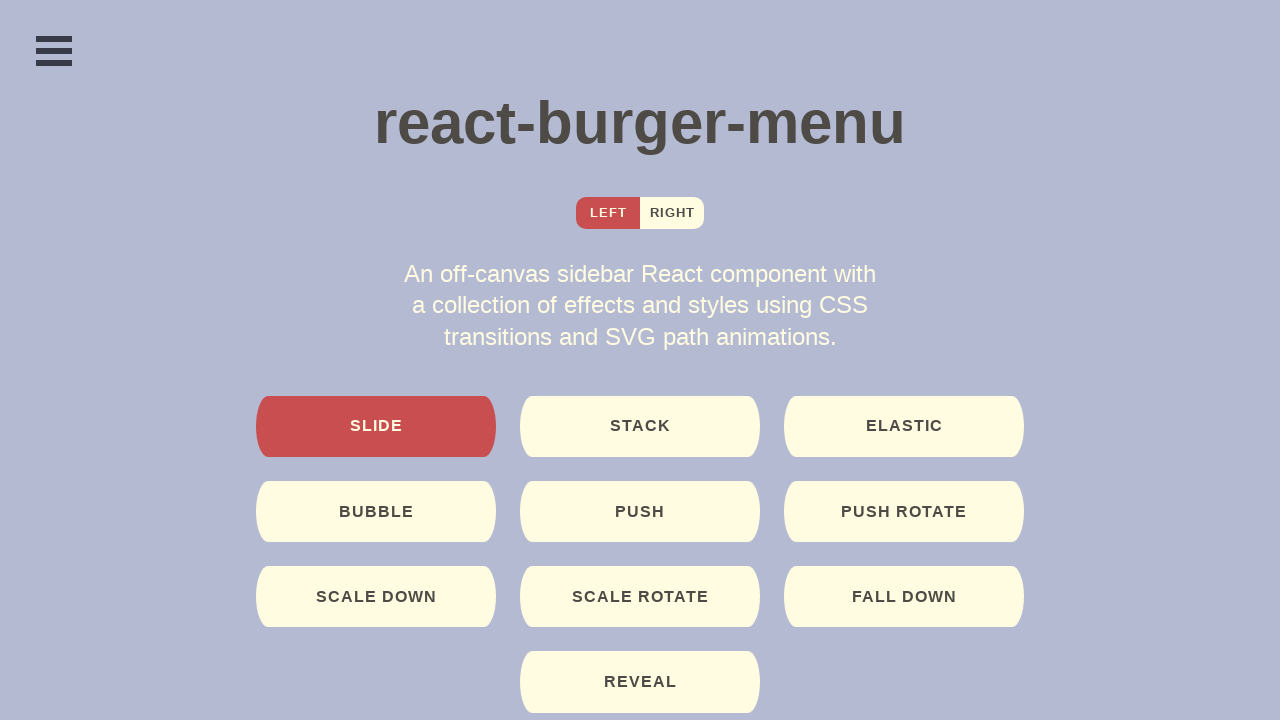

Demo component loaded successfully
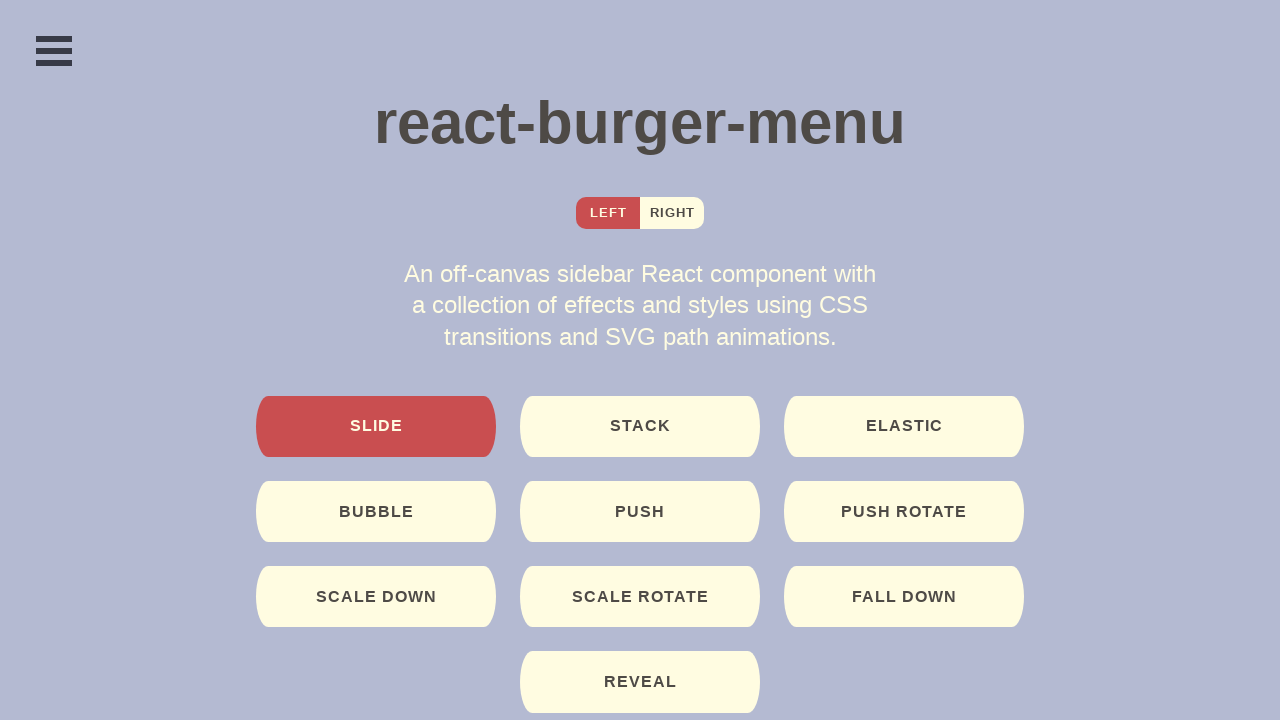

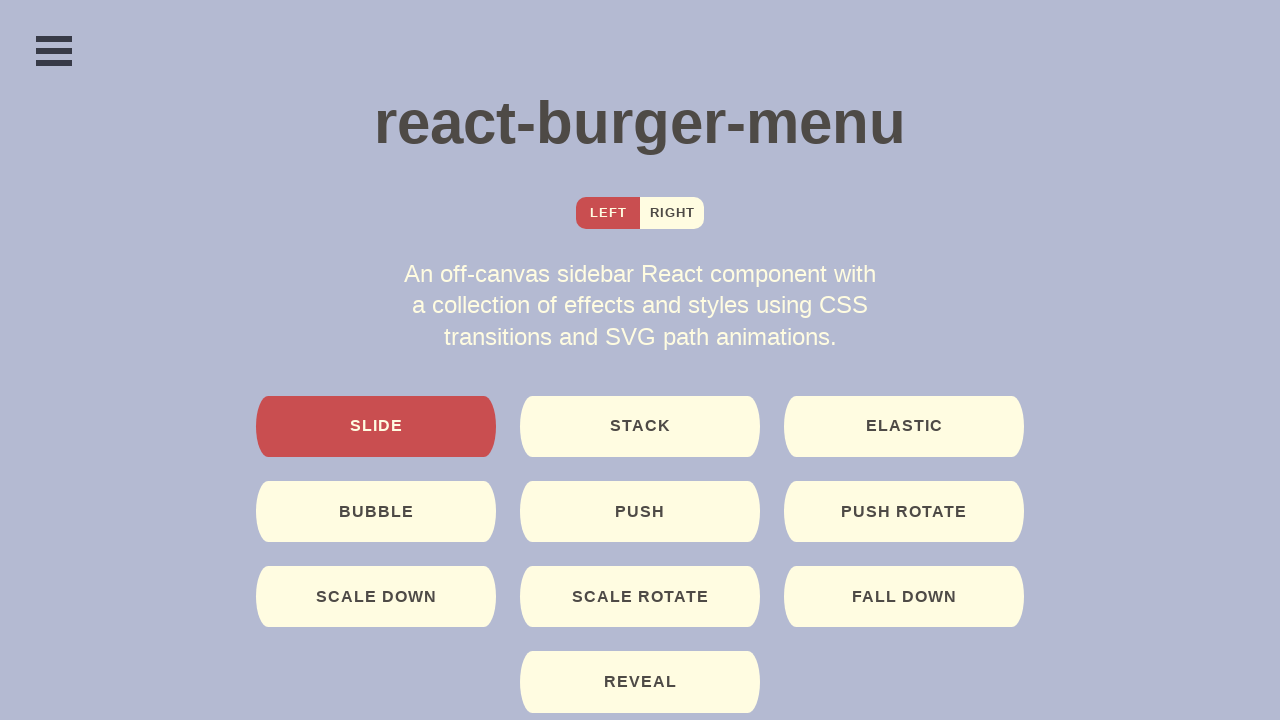